Navigates through multiple Bank of America pages including small business, wealth management, about page, and business banking, verifying each page loads correctly.

Starting URL: https://www.bankofamerica.com/smallbusiness/

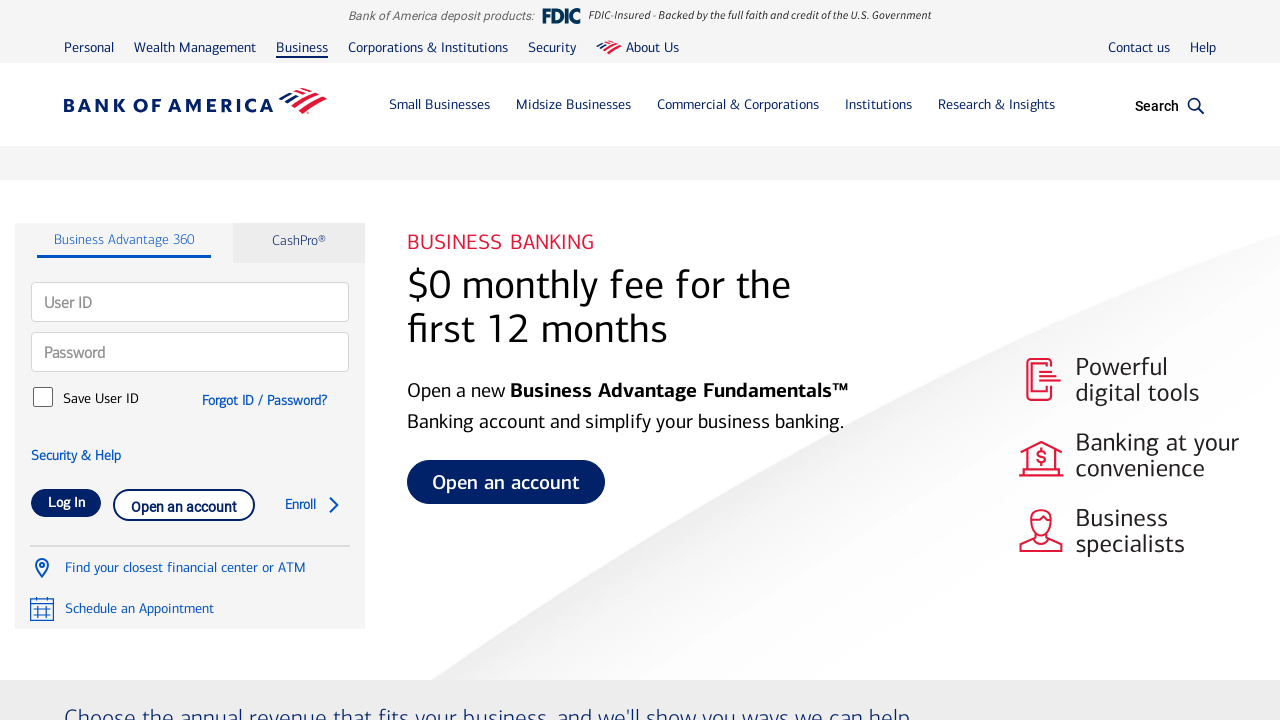

Small business page loaded (domcontentloaded state)
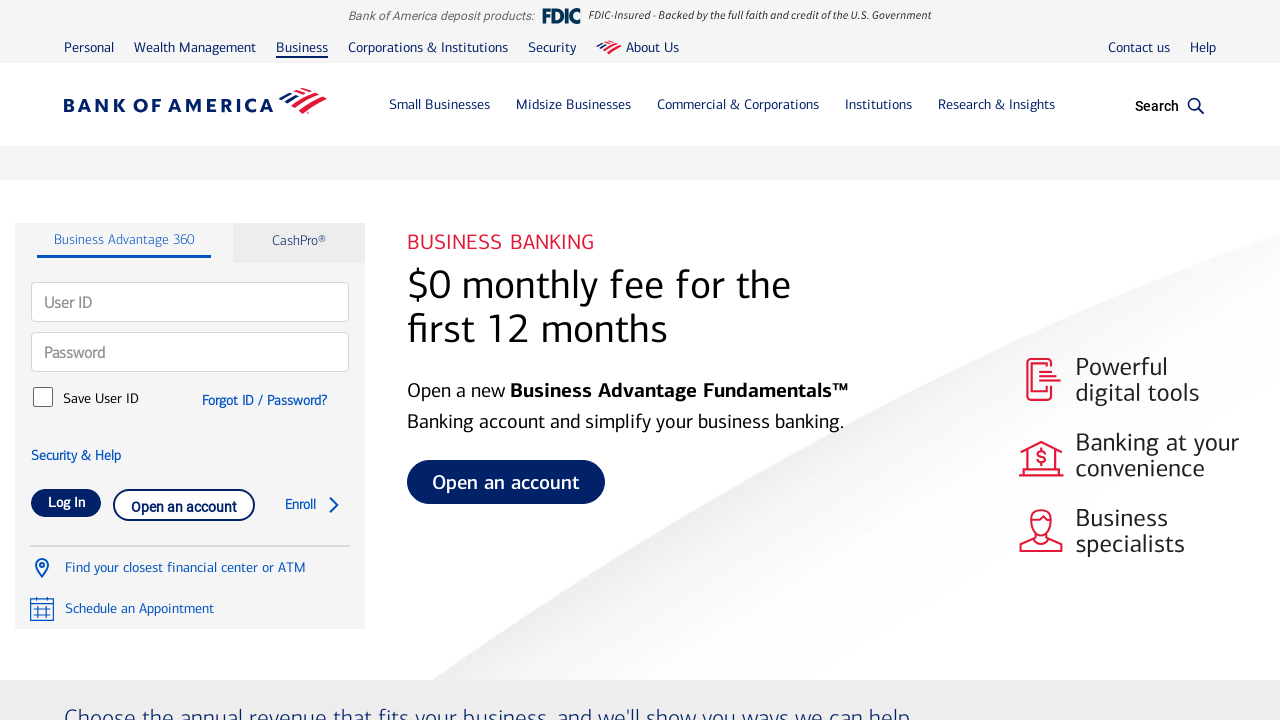

Navigated to wealth management page
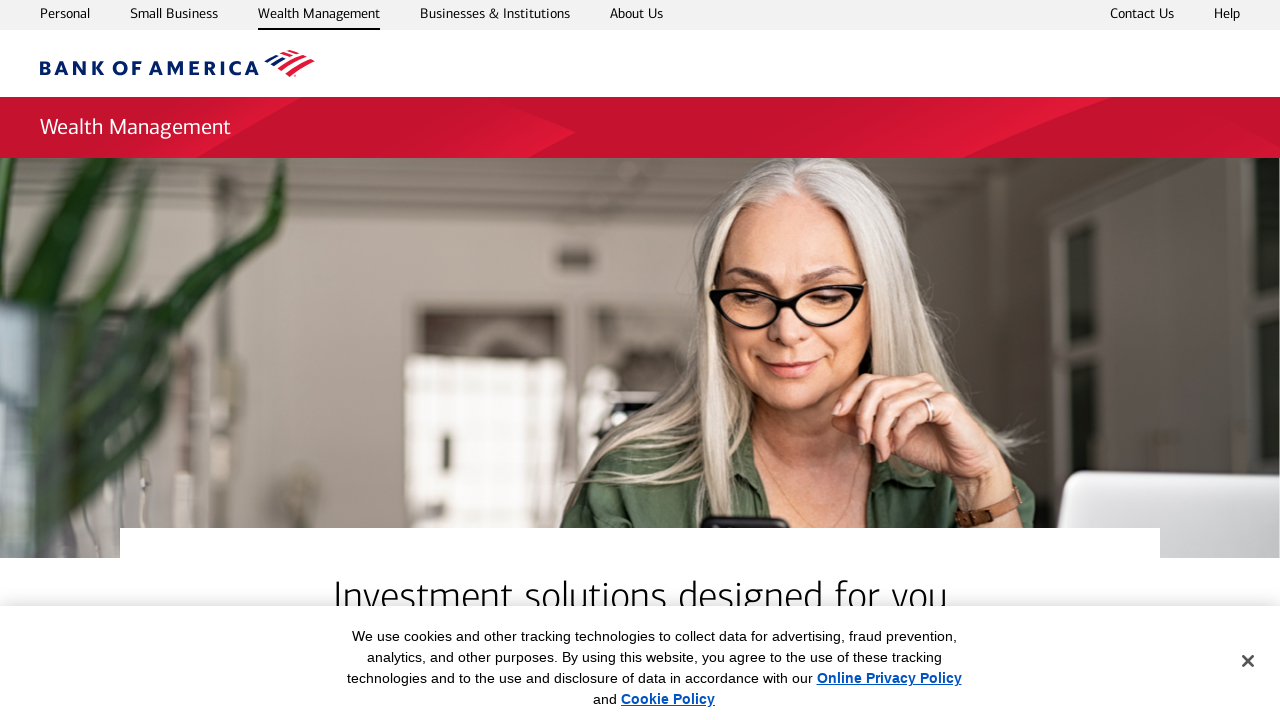

Wealth management page loaded (domcontentloaded state)
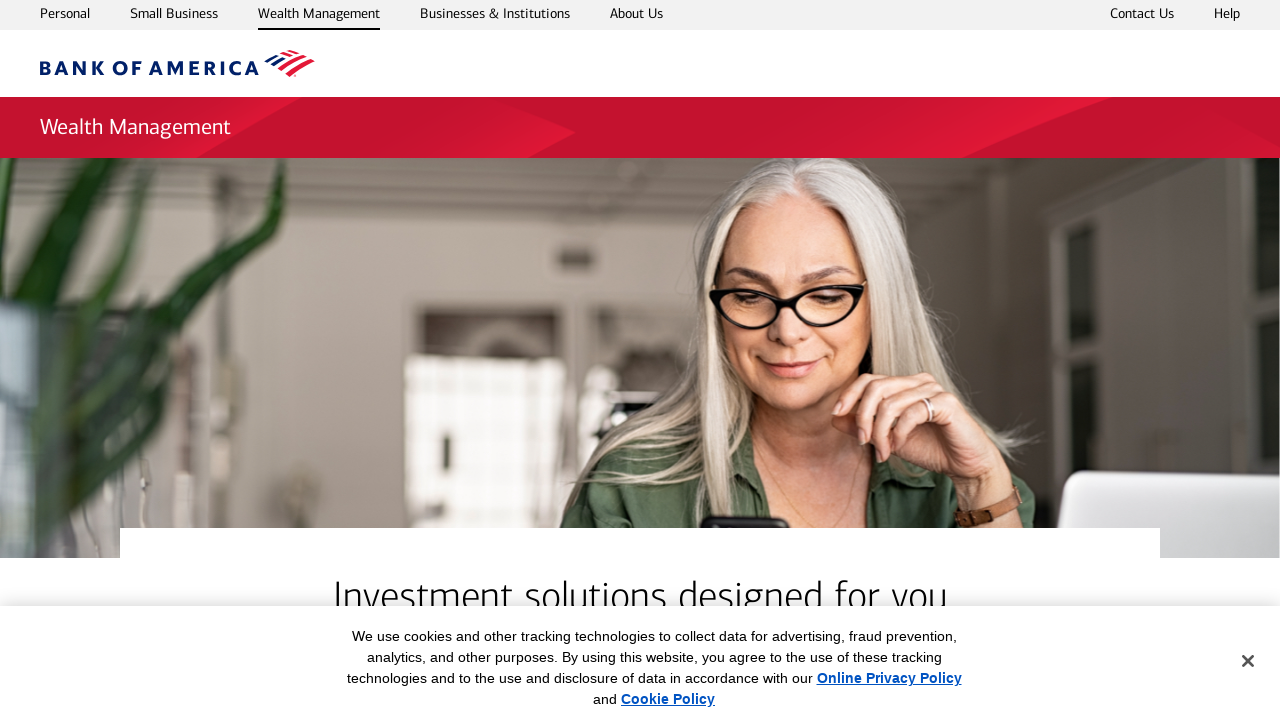

Navigated to Bank of America about page
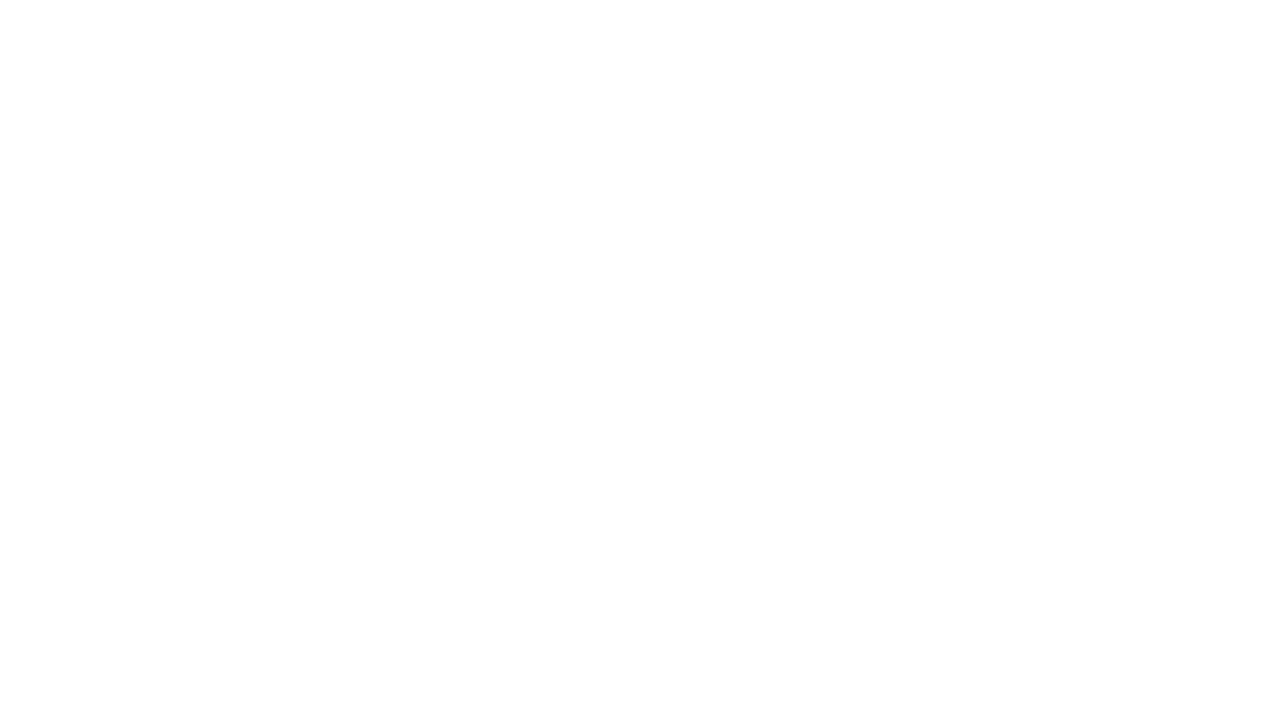

About page loaded (domcontentloaded state)
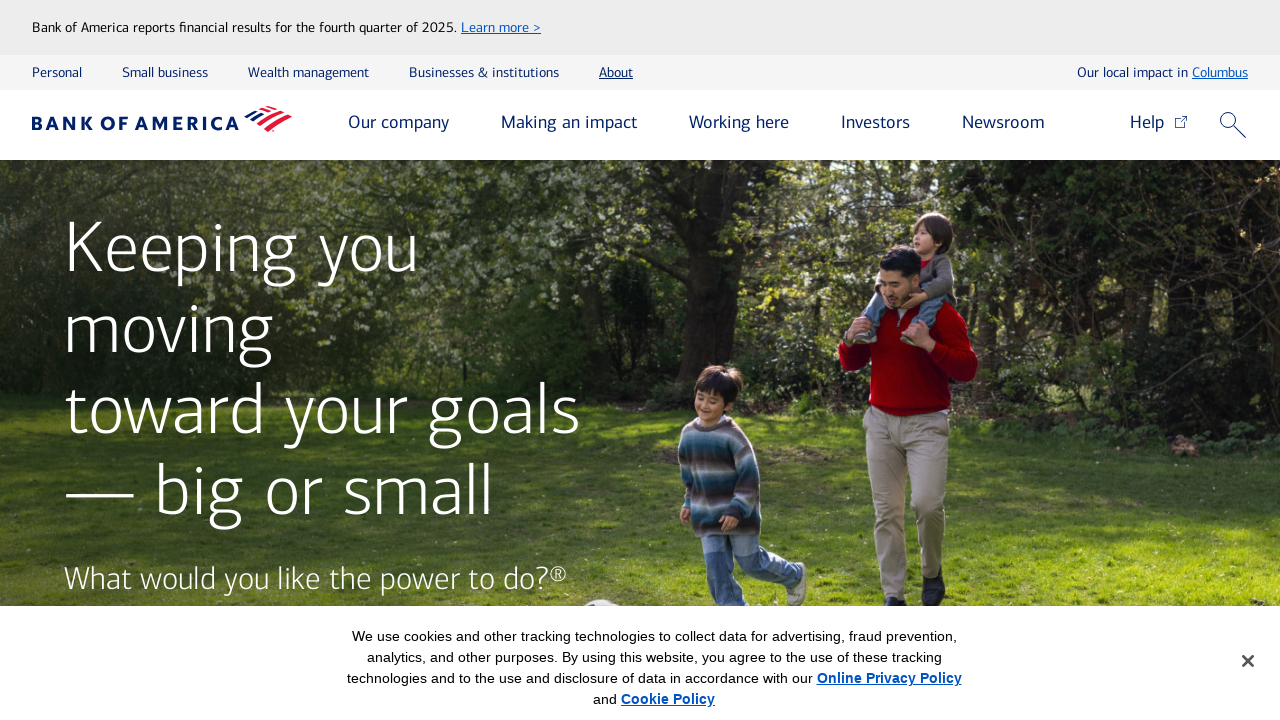

Navigated to business banking page
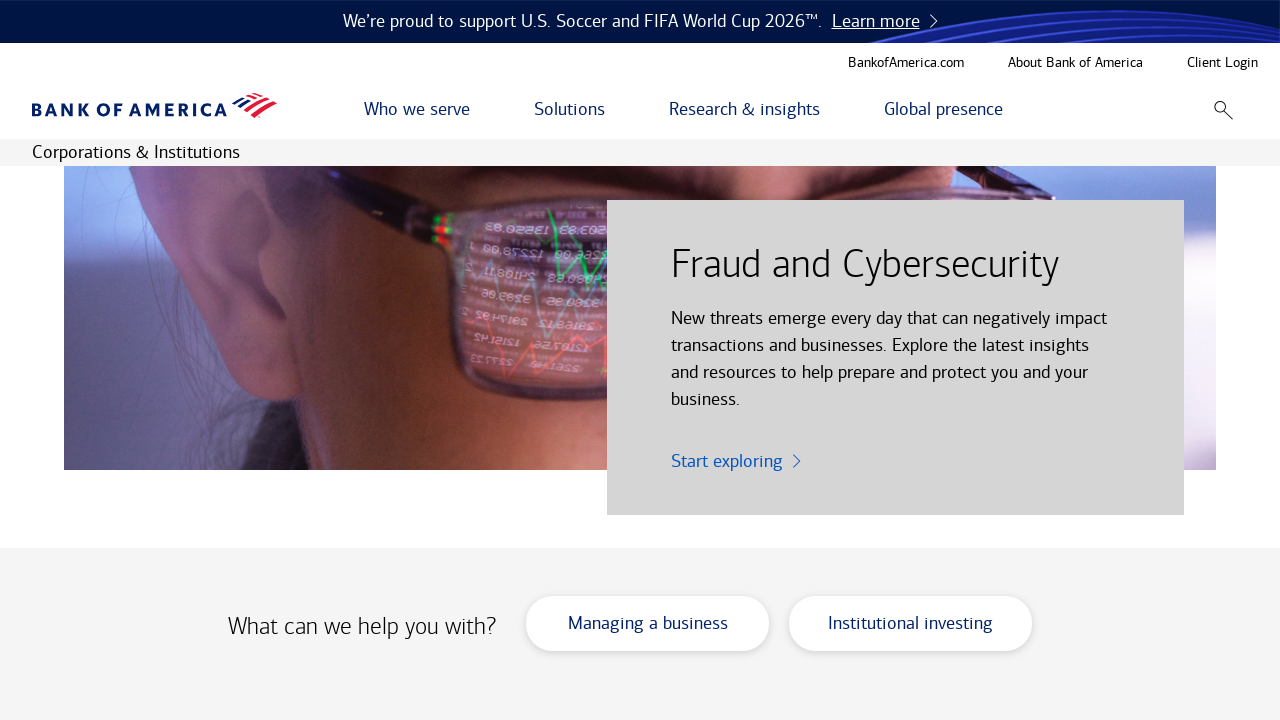

Business banking page loaded (domcontentloaded state)
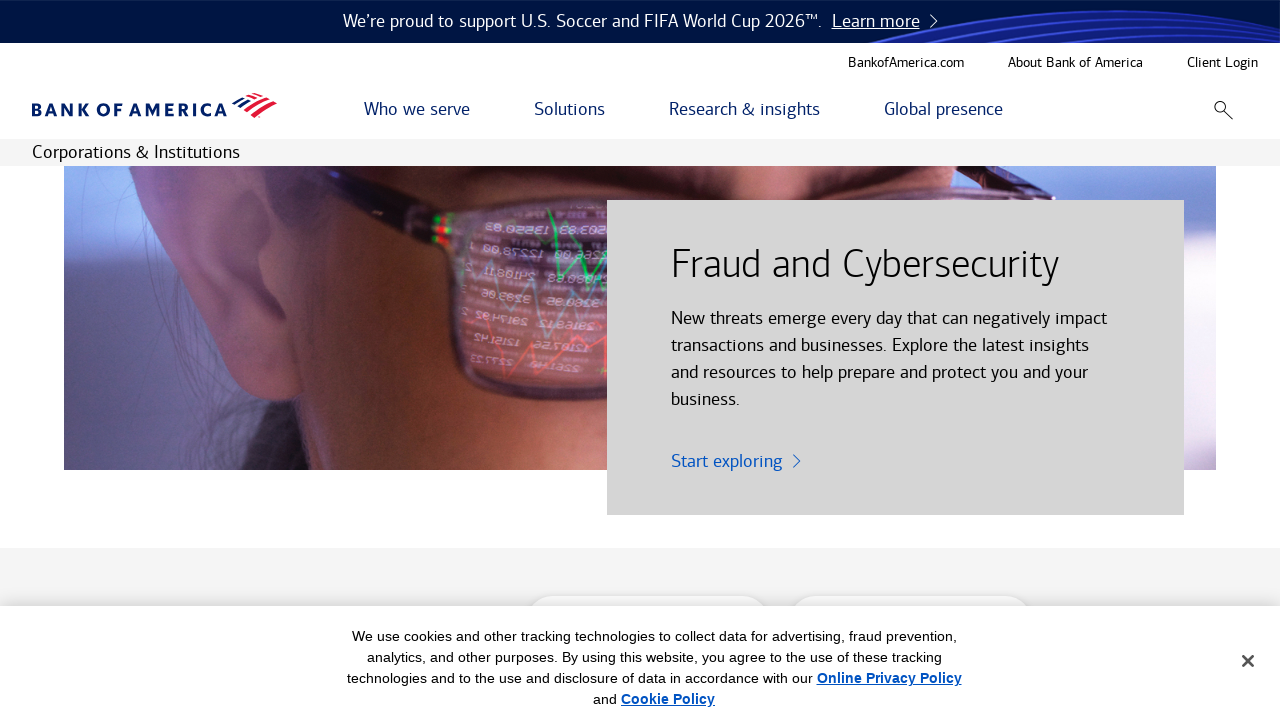

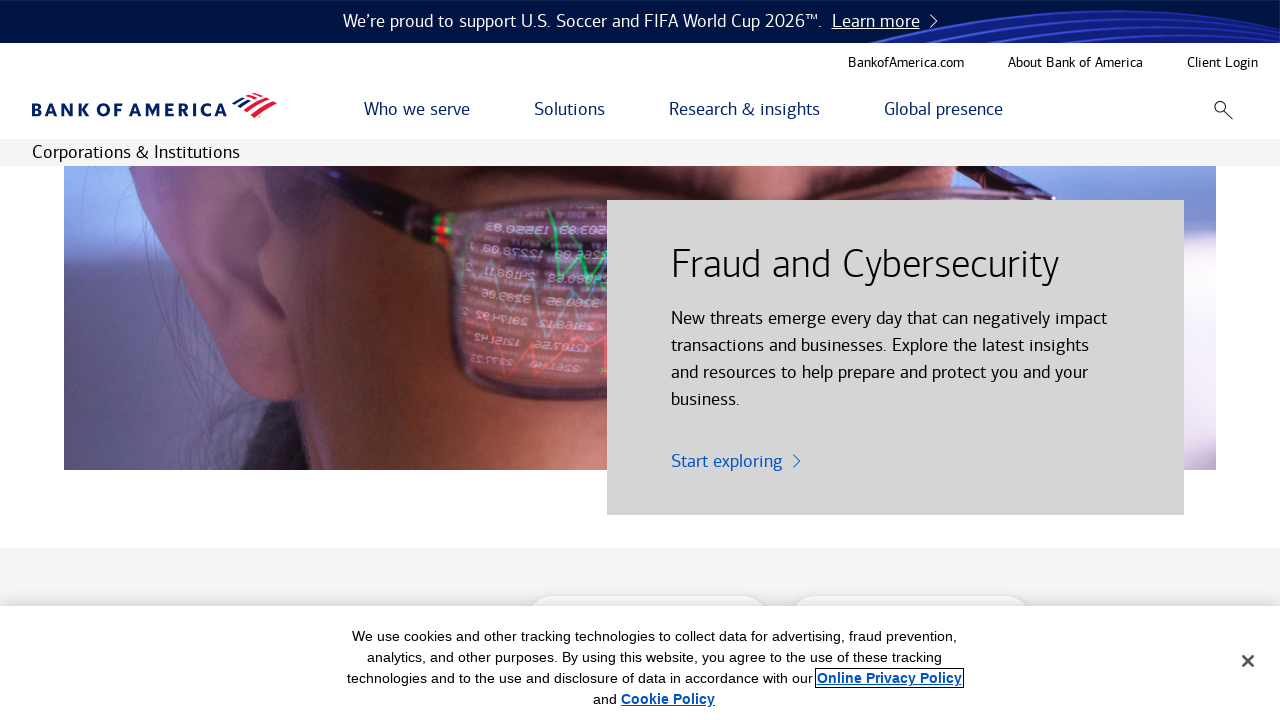